Tests that the help() console function works correctly and returns a string containing 'TODO'.

Starting URL: https://wake.fail/

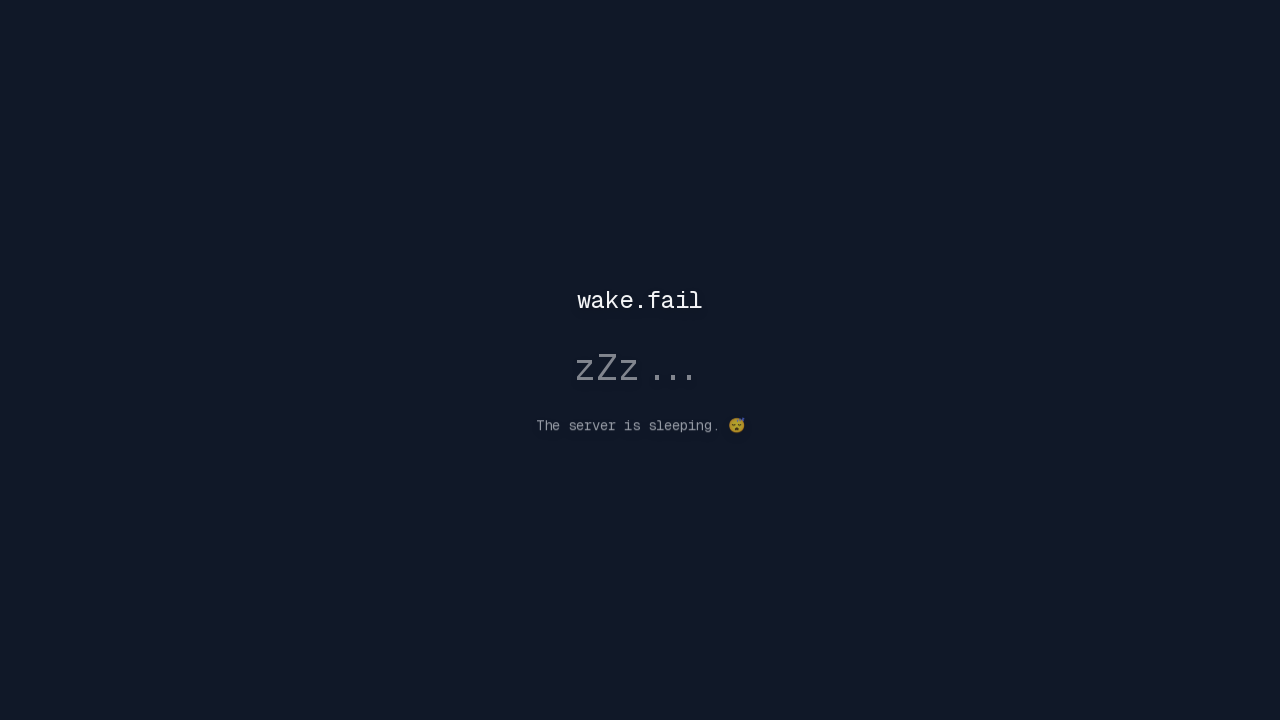

Waited for page to reach networkidle load state
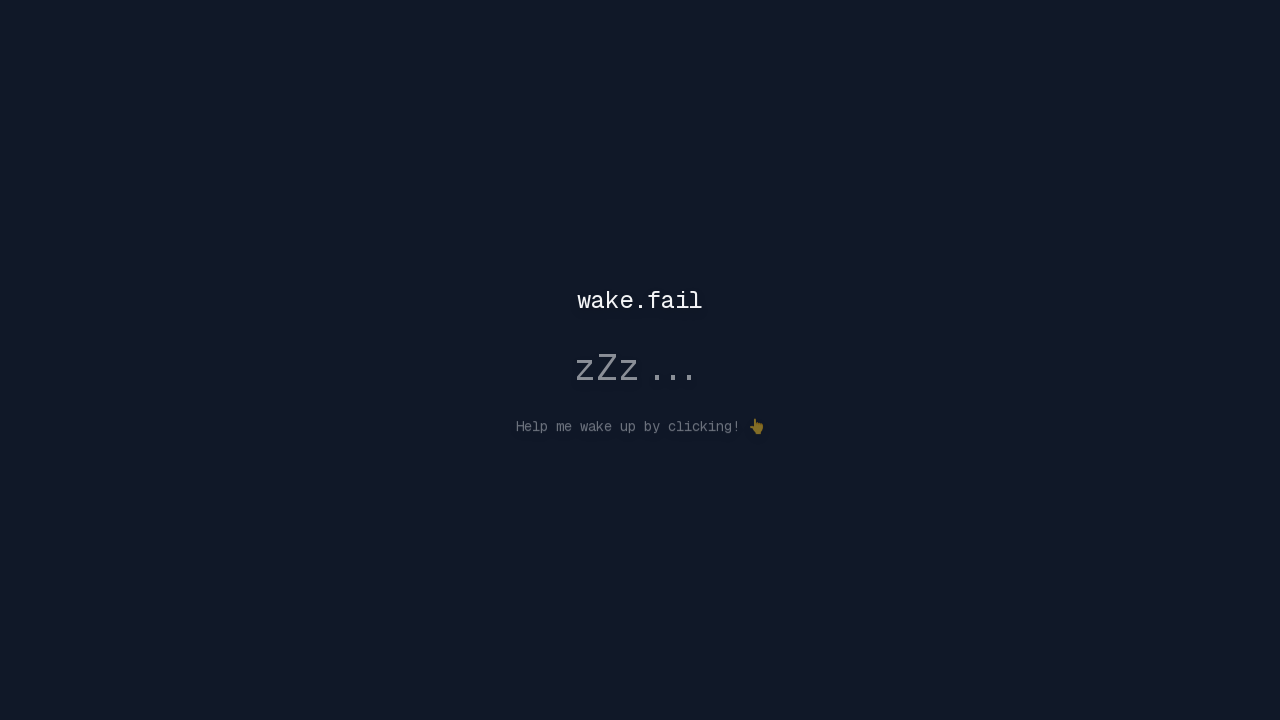

Waited 3000ms for page to fully load
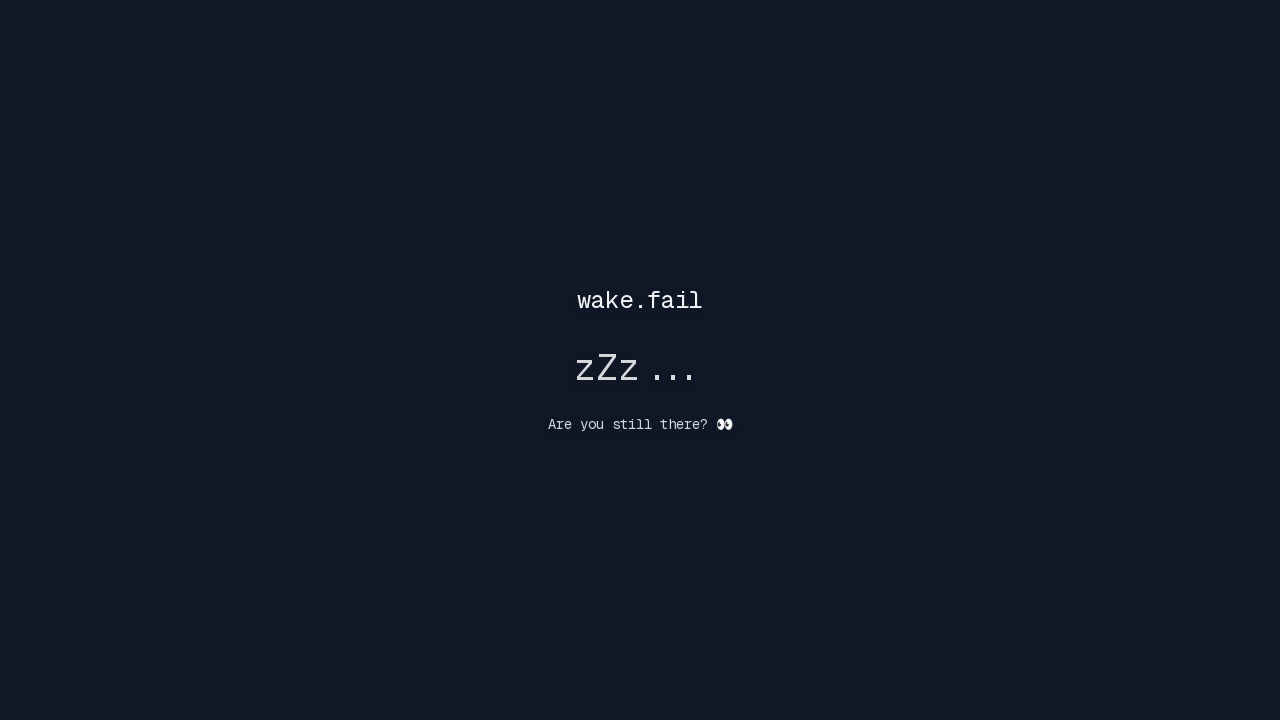

Executed help() function and retrieved result
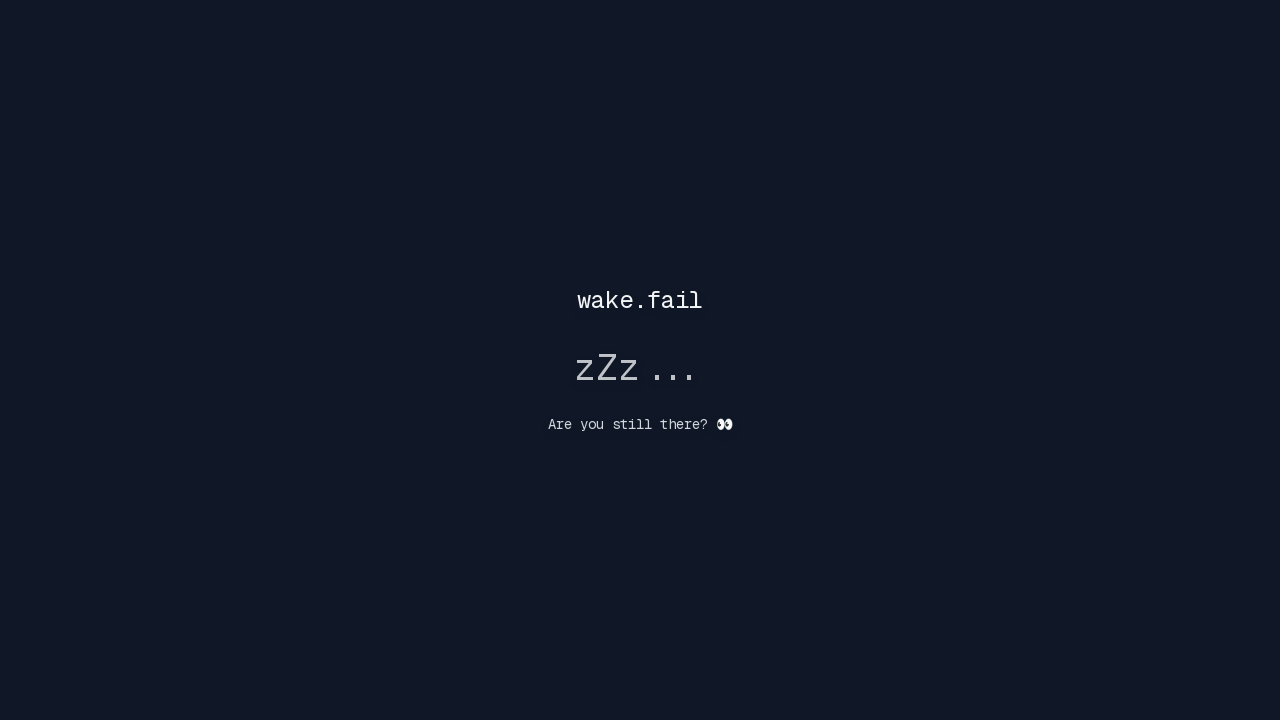

Asserted that help() function returned a non-null result
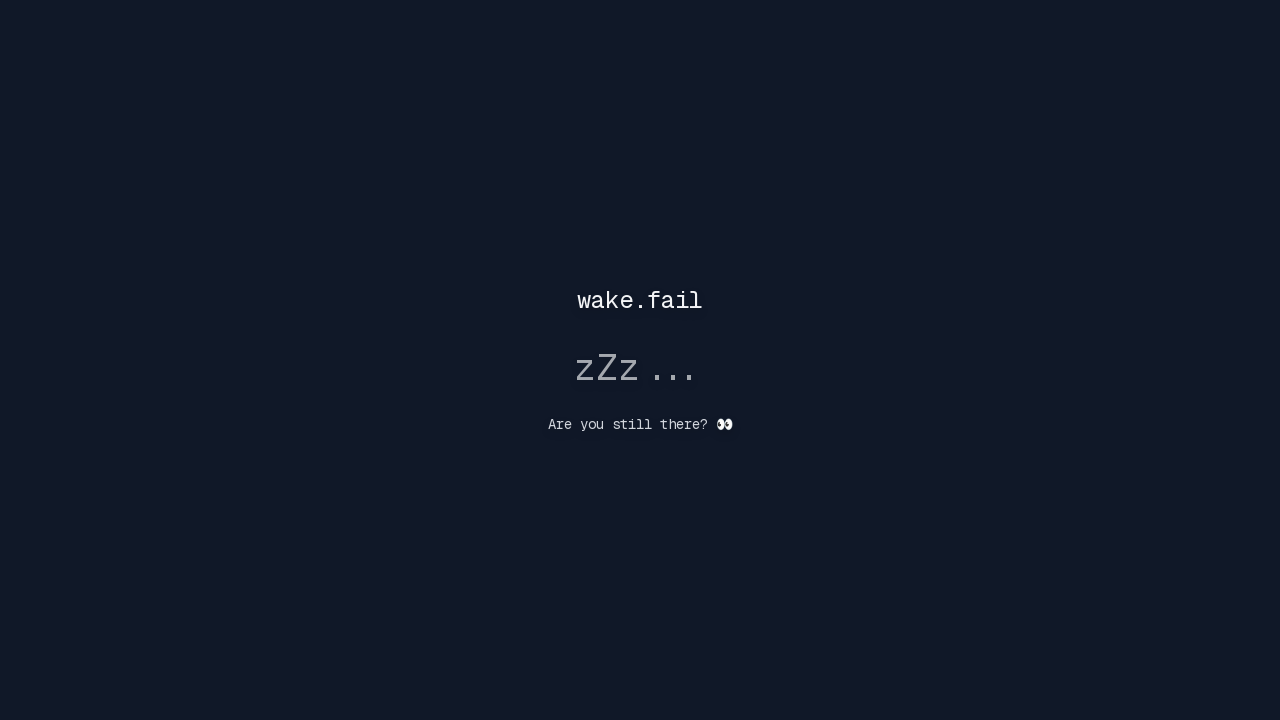

Asserted that help() function returned a string
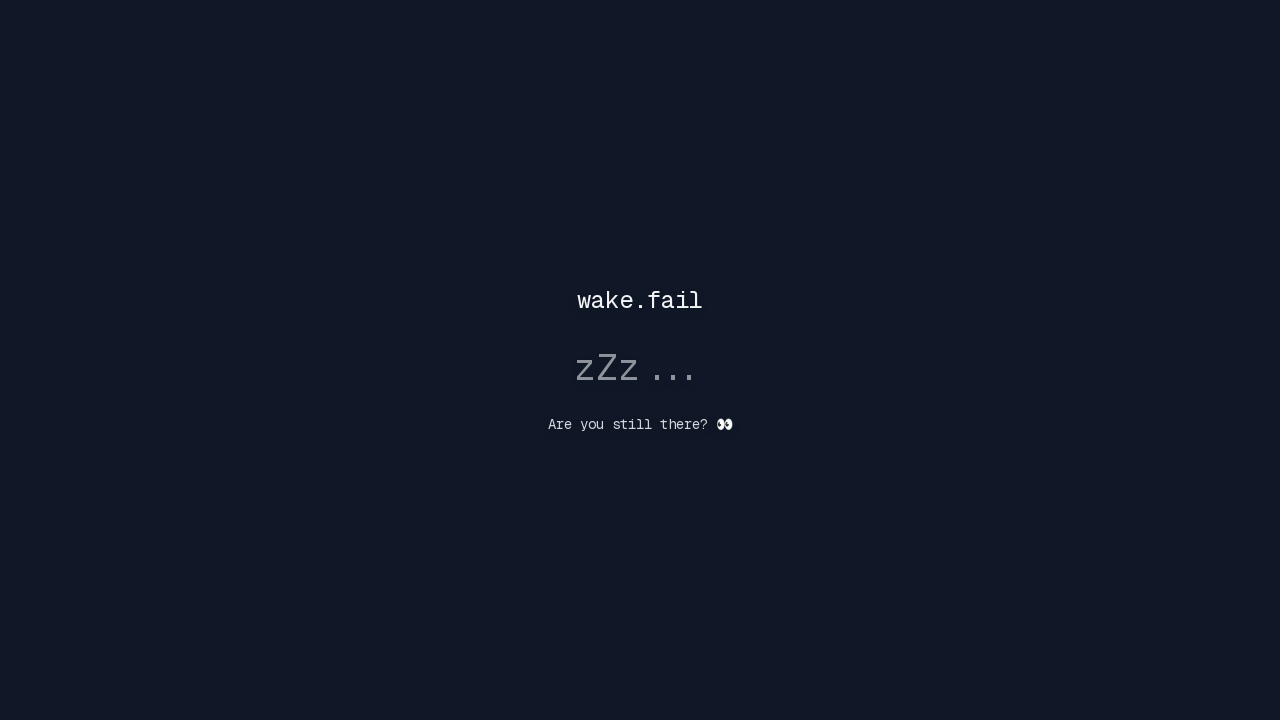

Asserted that help() result contains 'TODO'
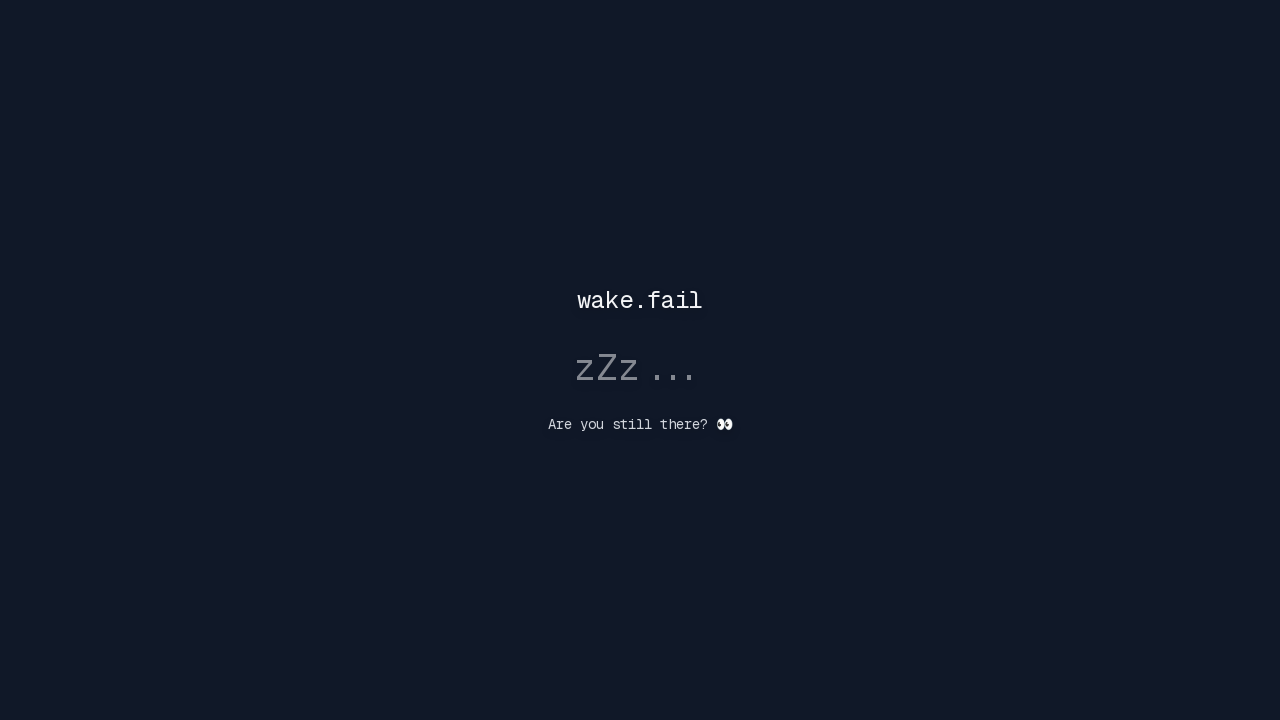

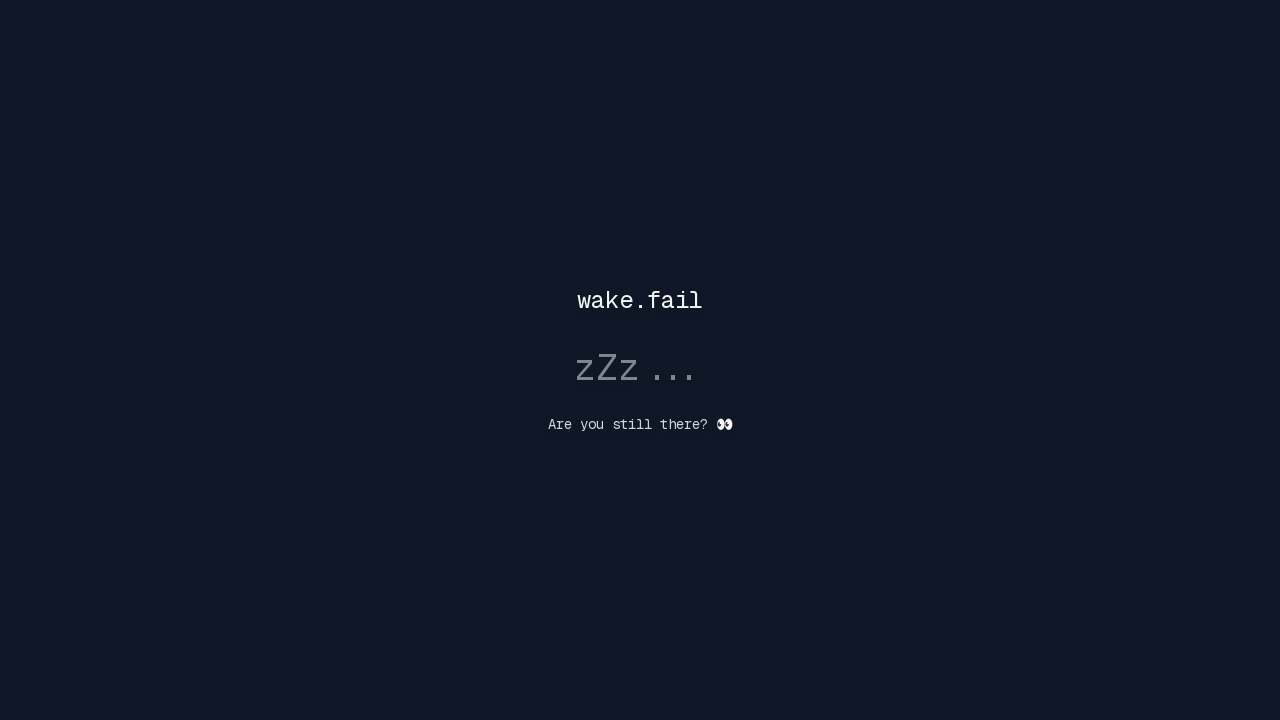